Tests the selectable grid functionality on DemoQA by clicking on the Grid tab and verifying grid elements are present

Starting URL: https://demoqa.com/selectable

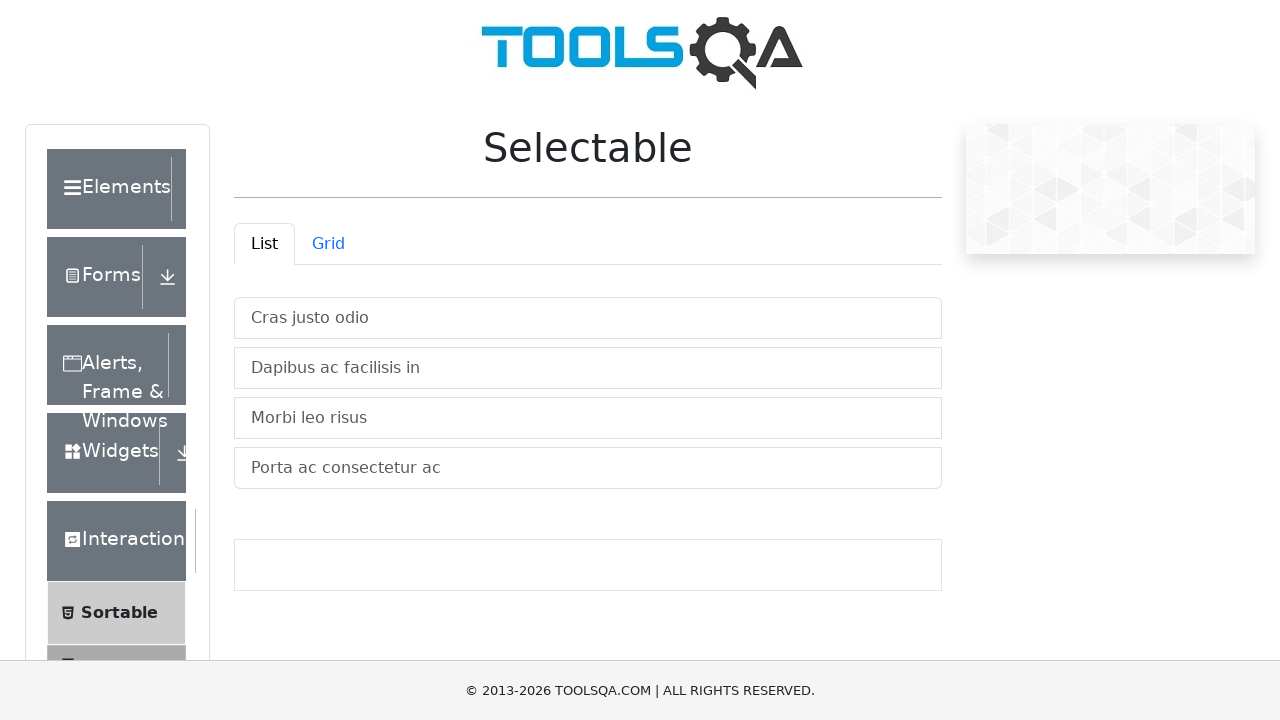

Clicked on the Grid tab to switch to grid view at (328, 244) on xpath=//*[@id='demo-tab-grid']
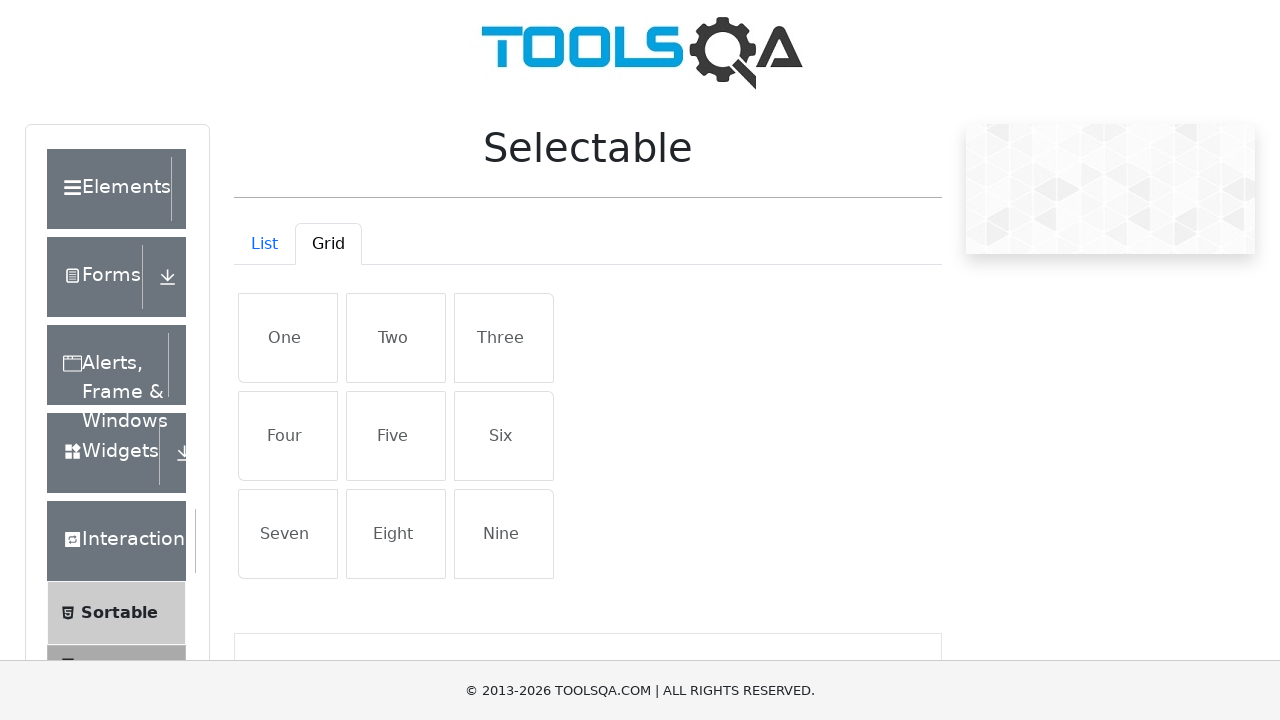

Grid items loaded and became visible
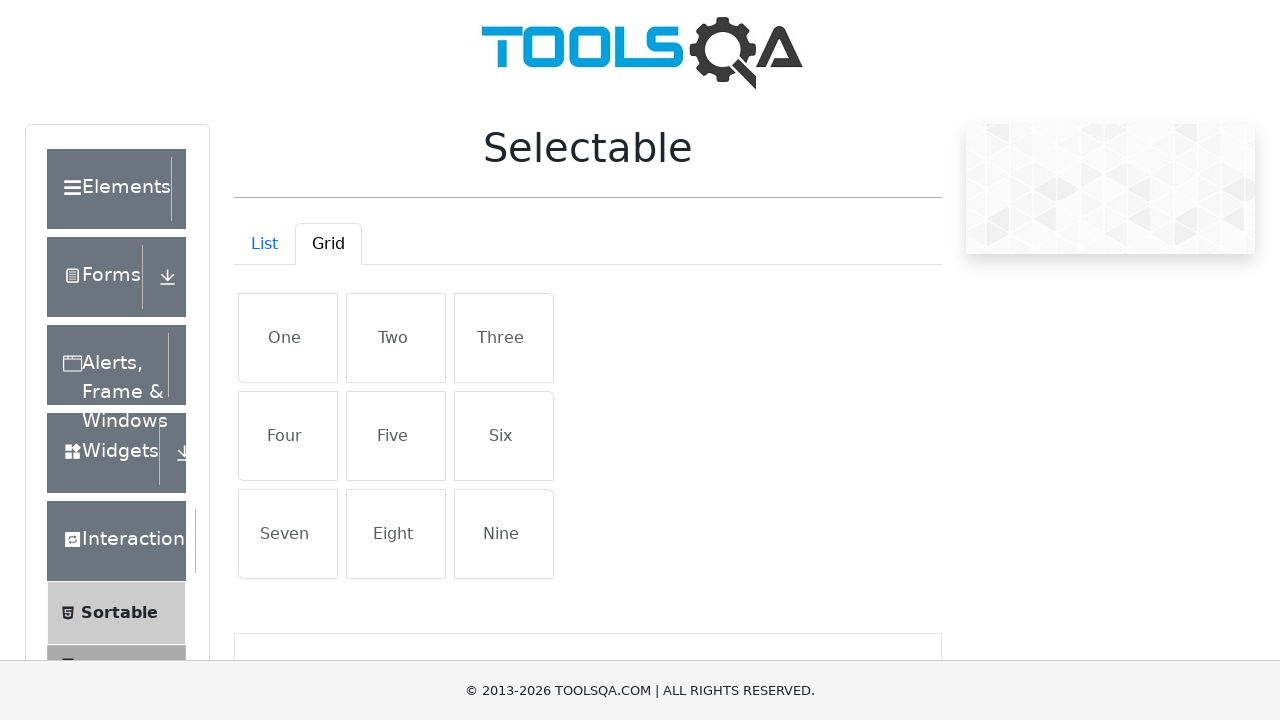

Located all grid items in the grid panel
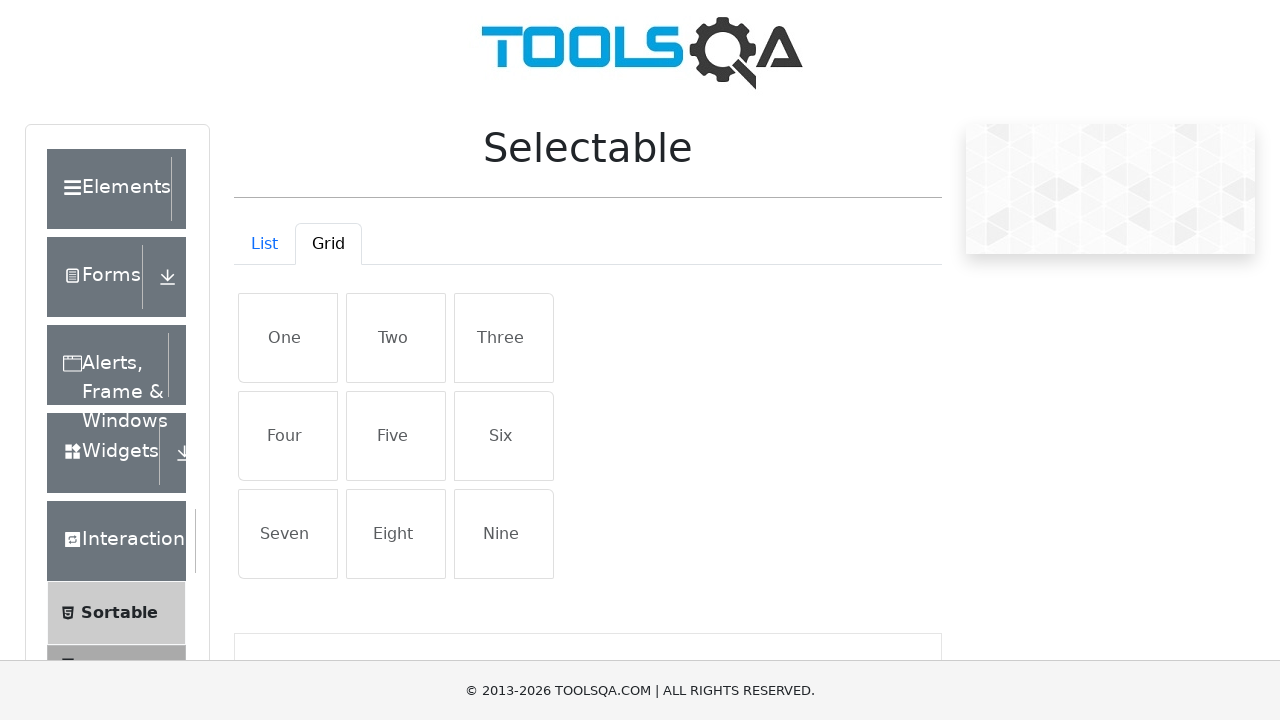

Counted grid items: 9 items present
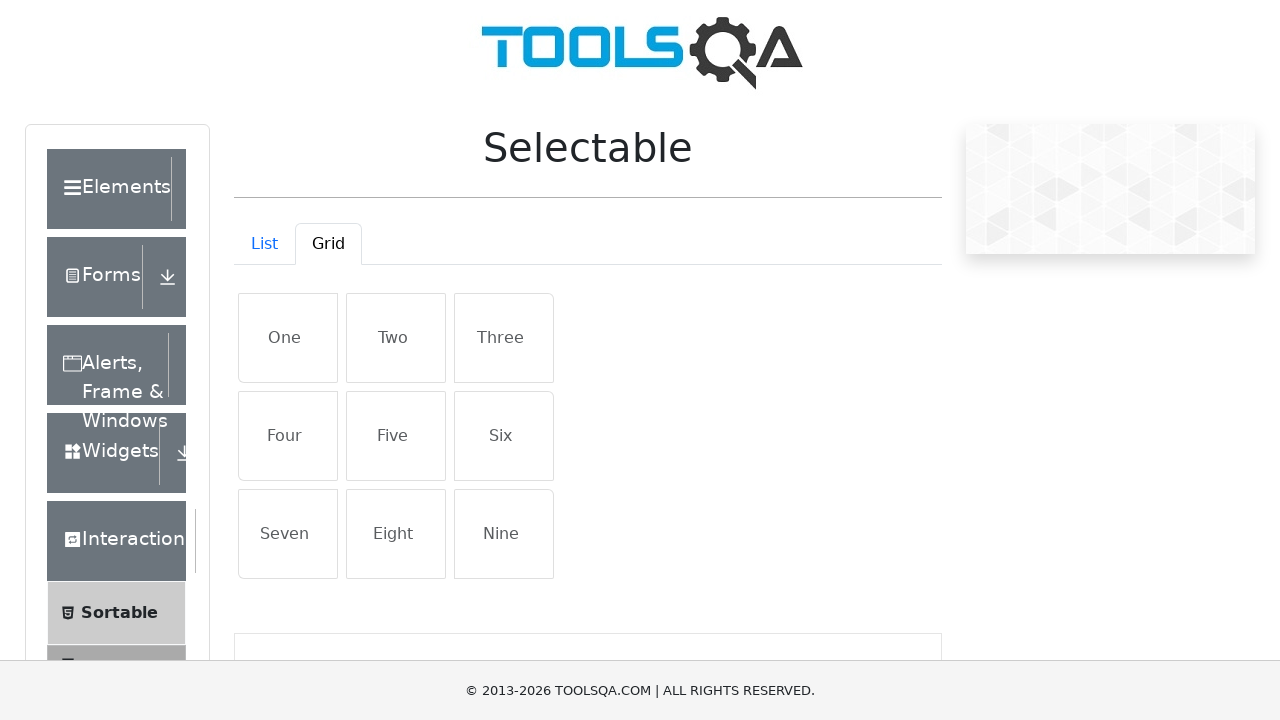

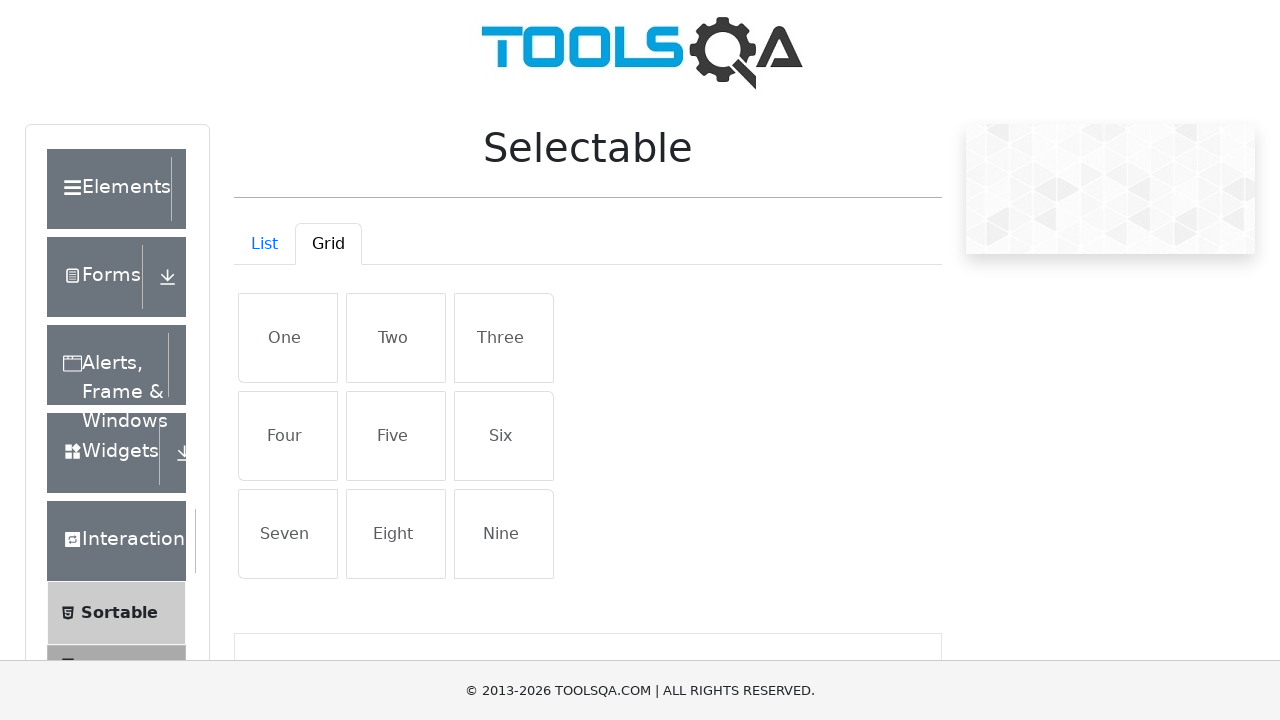